Navigates to JPL Space images page and clicks button to view full featured image

Starting URL: https://data-class-jpl-space.s3.amazonaws.com/JPL_Space/index.html

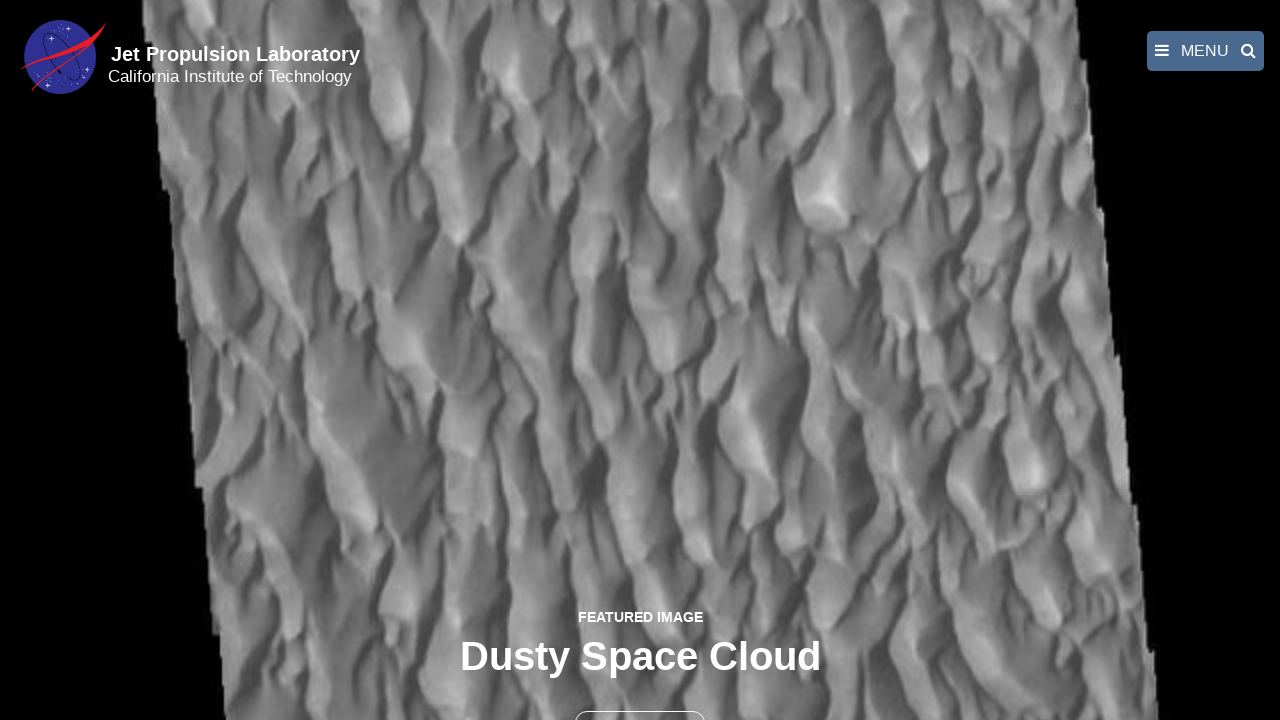

Navigated to JPL Space images page
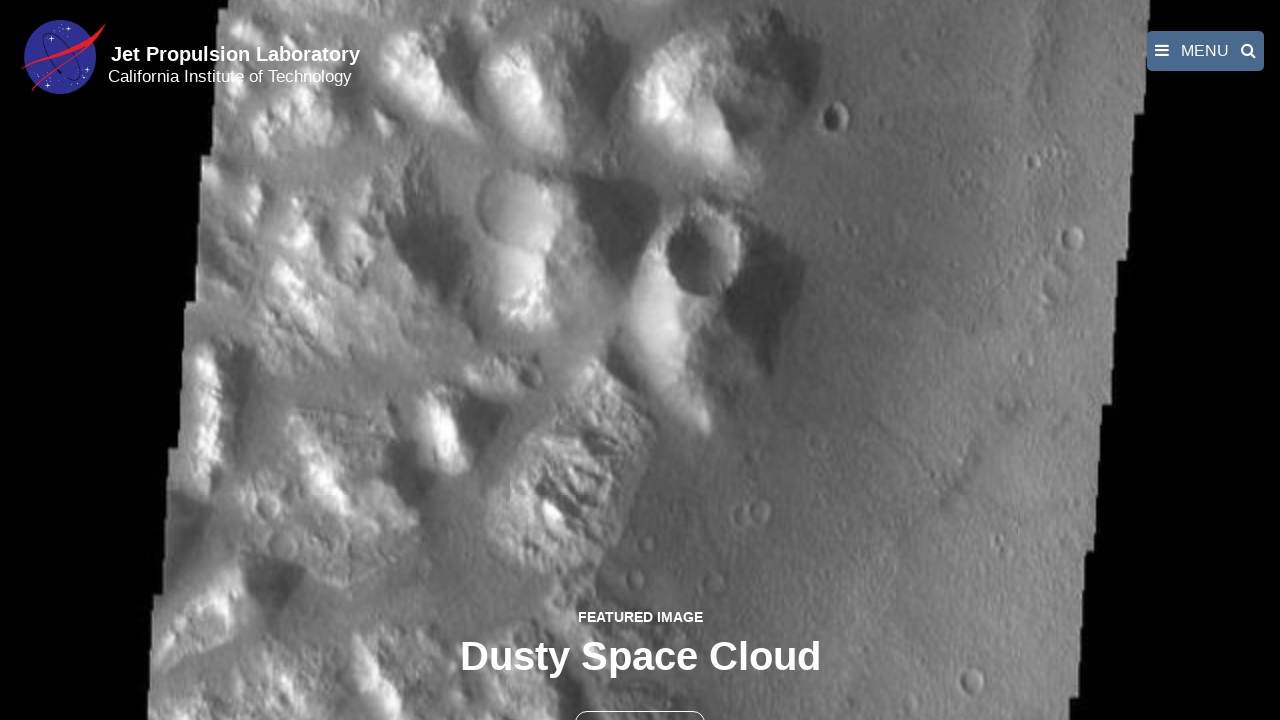

Clicked button to view full featured image at (640, 699) on button >> nth=1
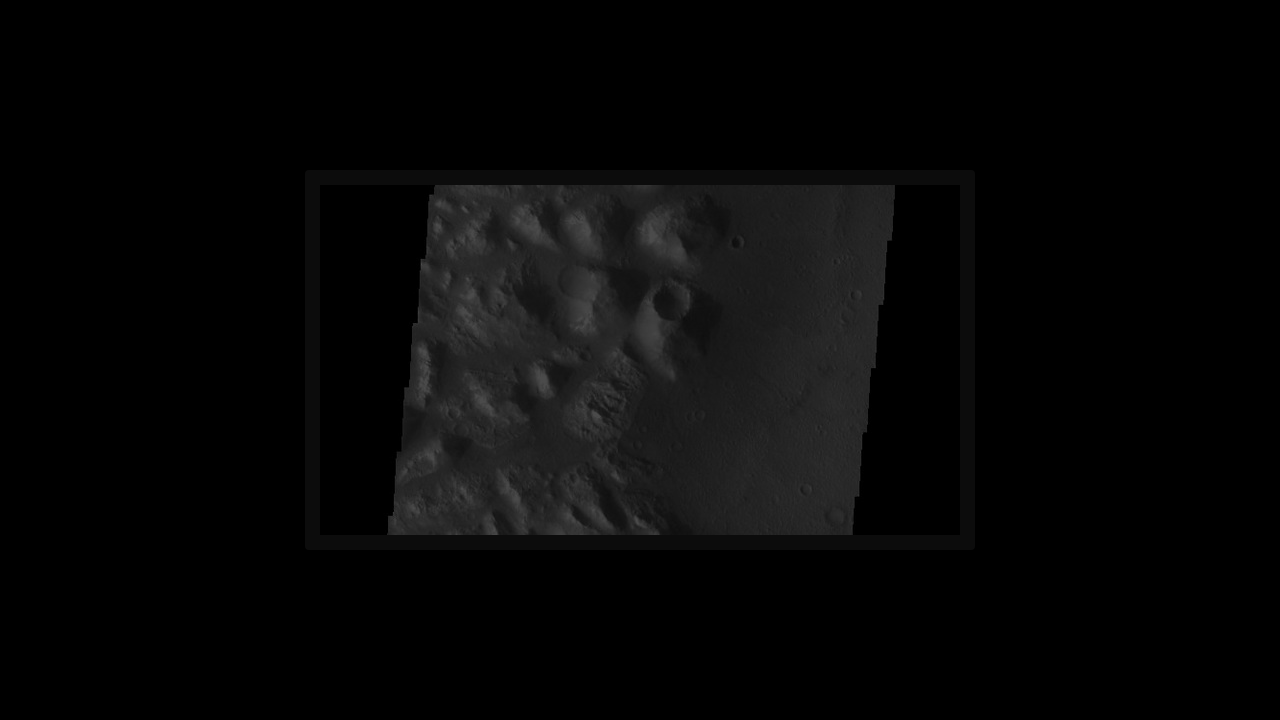

Full featured image loaded and displayed
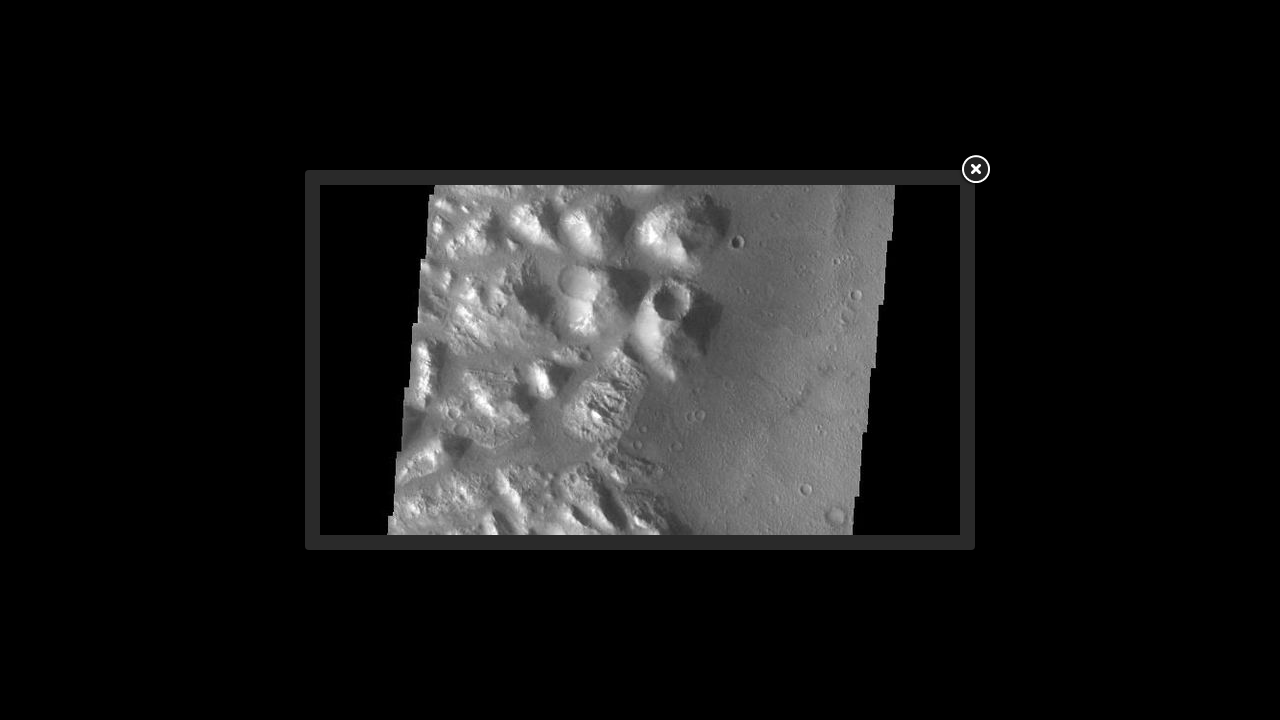

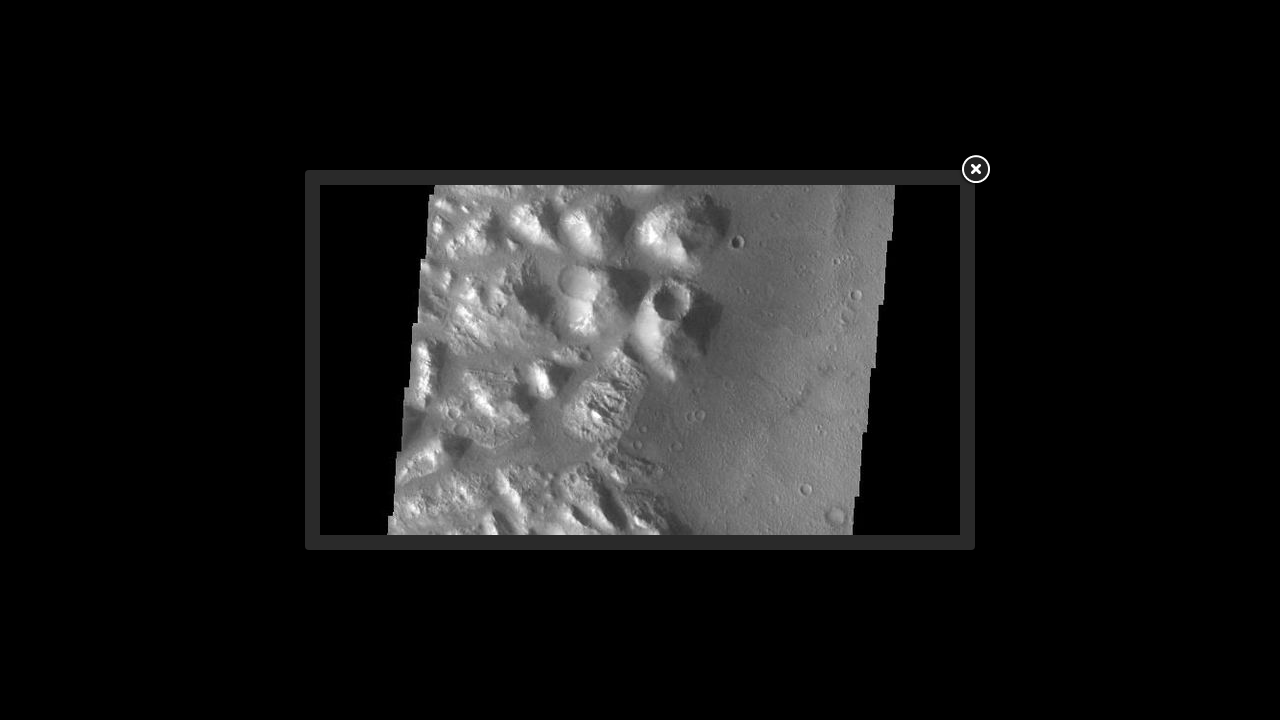